Tests checkbox functionality by clicking a Python checkbox and verifying the validation text

Starting URL: https://play1.automationcamp.ir/forms.html

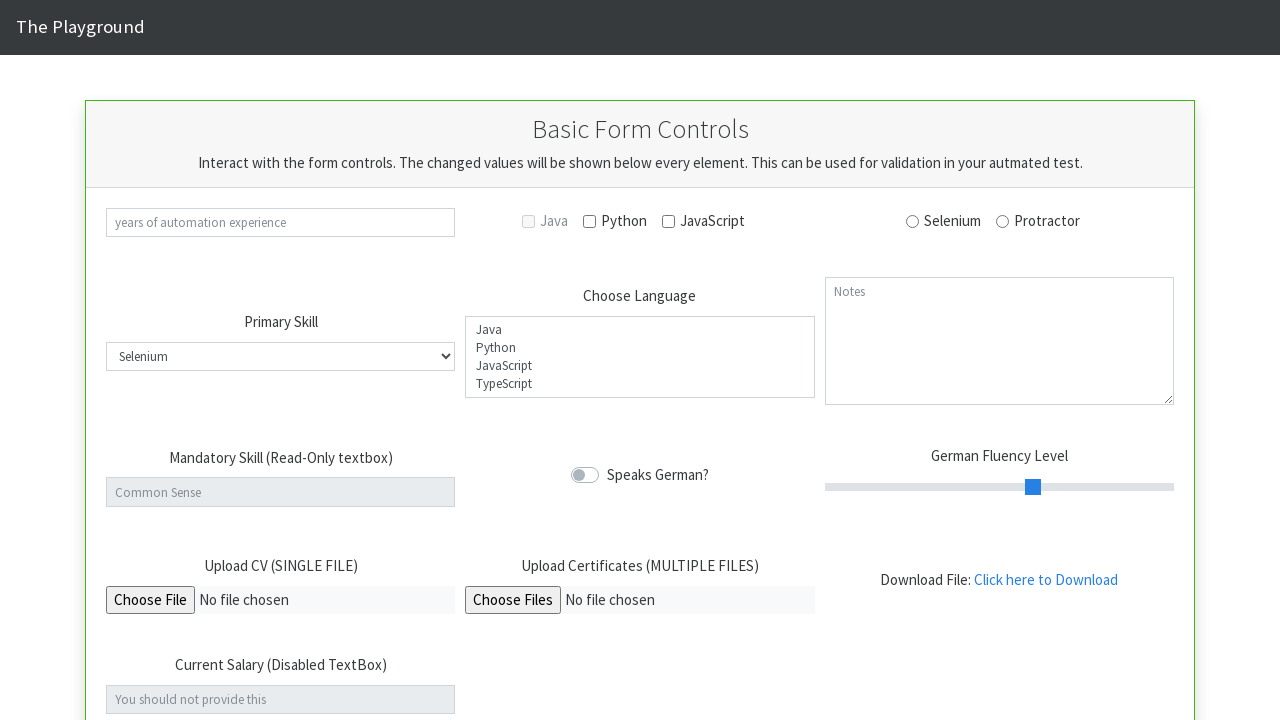

Clicked Python checkbox at (590, 221) on #check_python
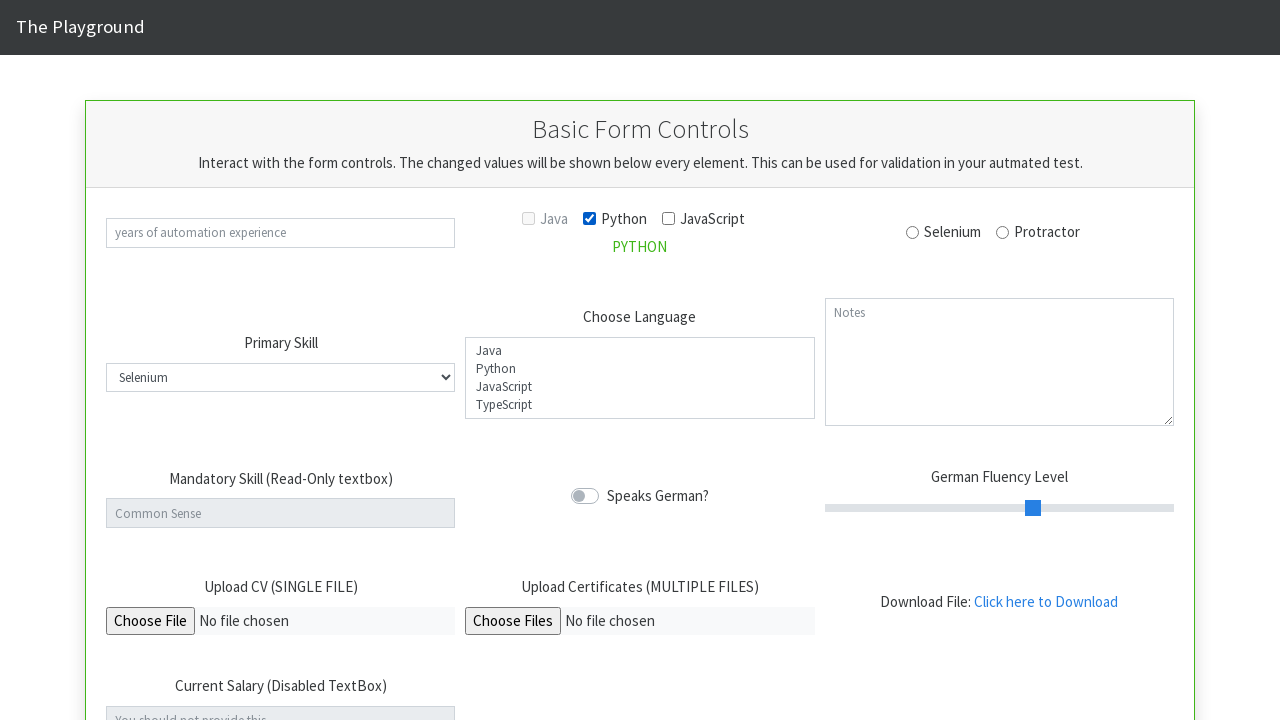

Validation text element loaded
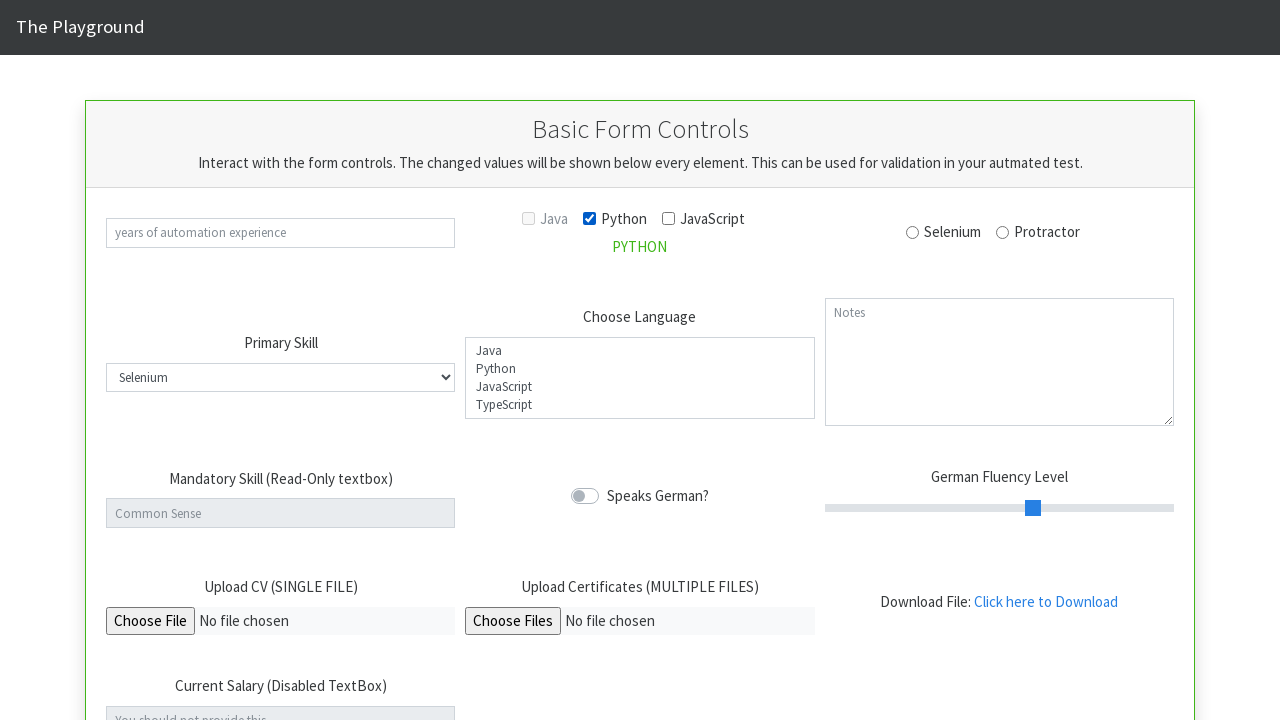

Retrieved validation text content
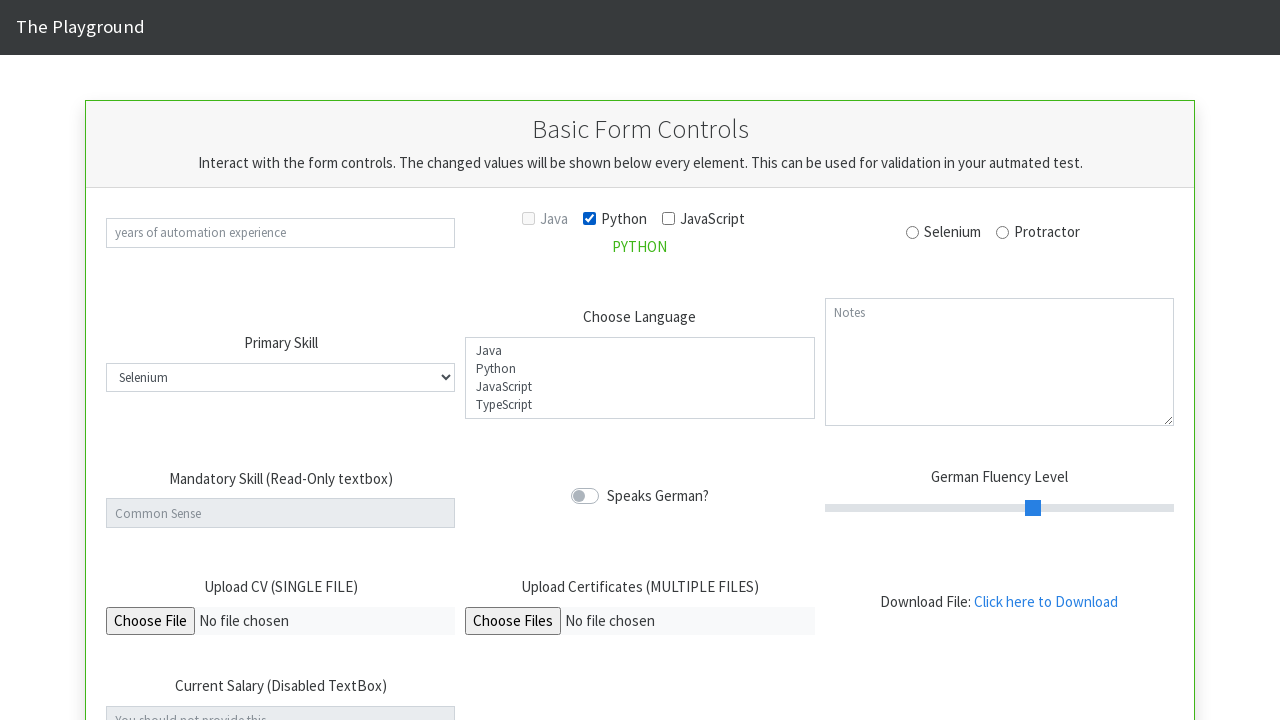

Validated that checkbox text equals 'PYTHON'
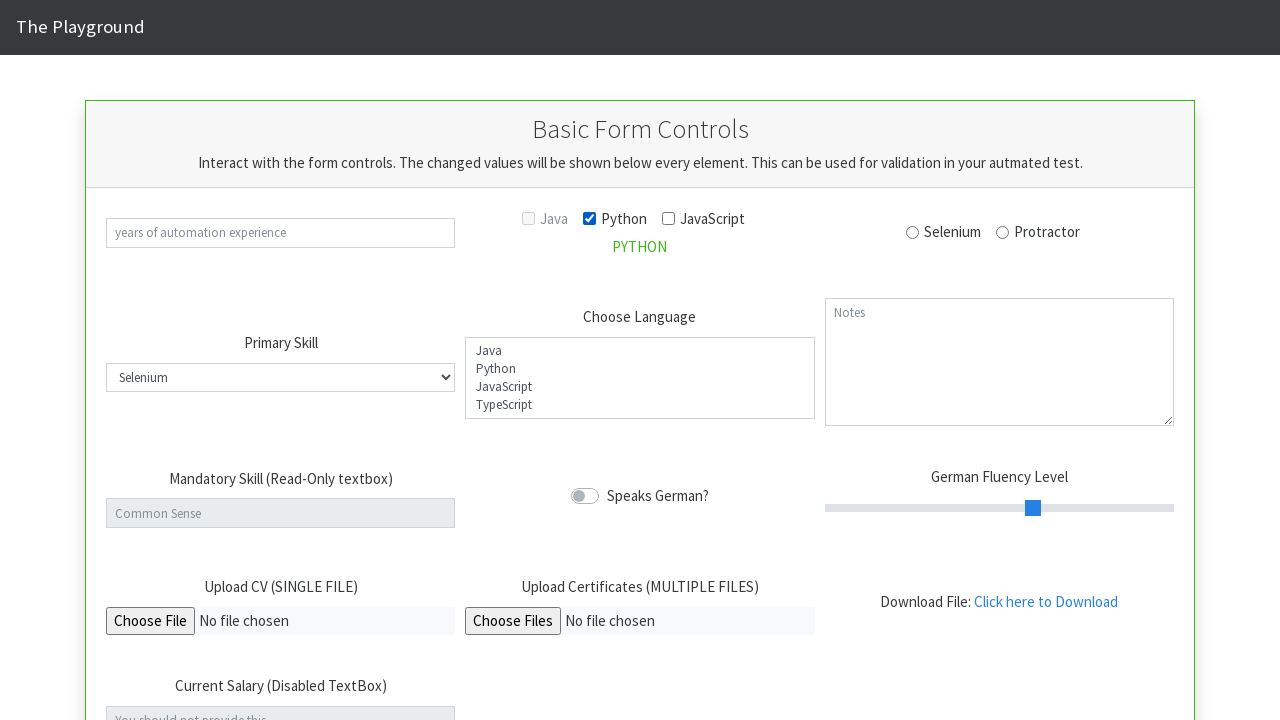

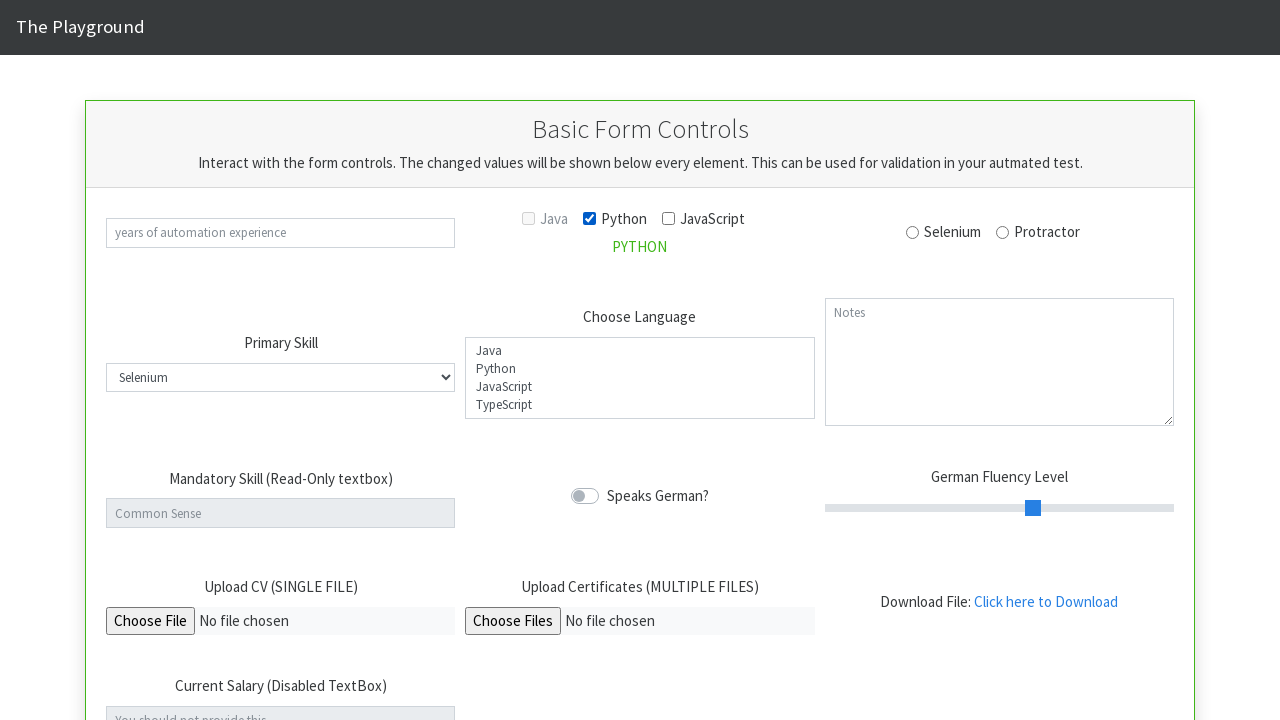